Tests that entered text is trimmed when editing a todo item

Starting URL: https://demo.playwright.dev/todomvc

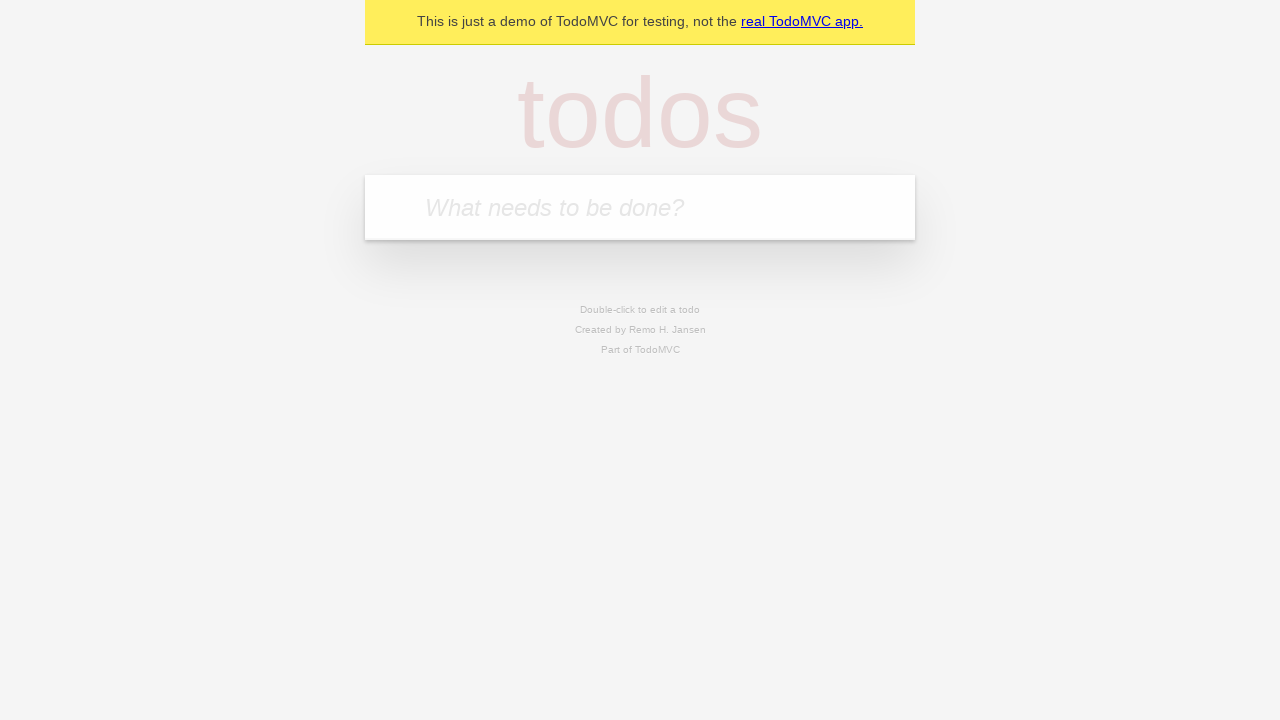

Filled new todo input with 'buy some cheese' on internal:attr=[placeholder="What needs to be done?"i]
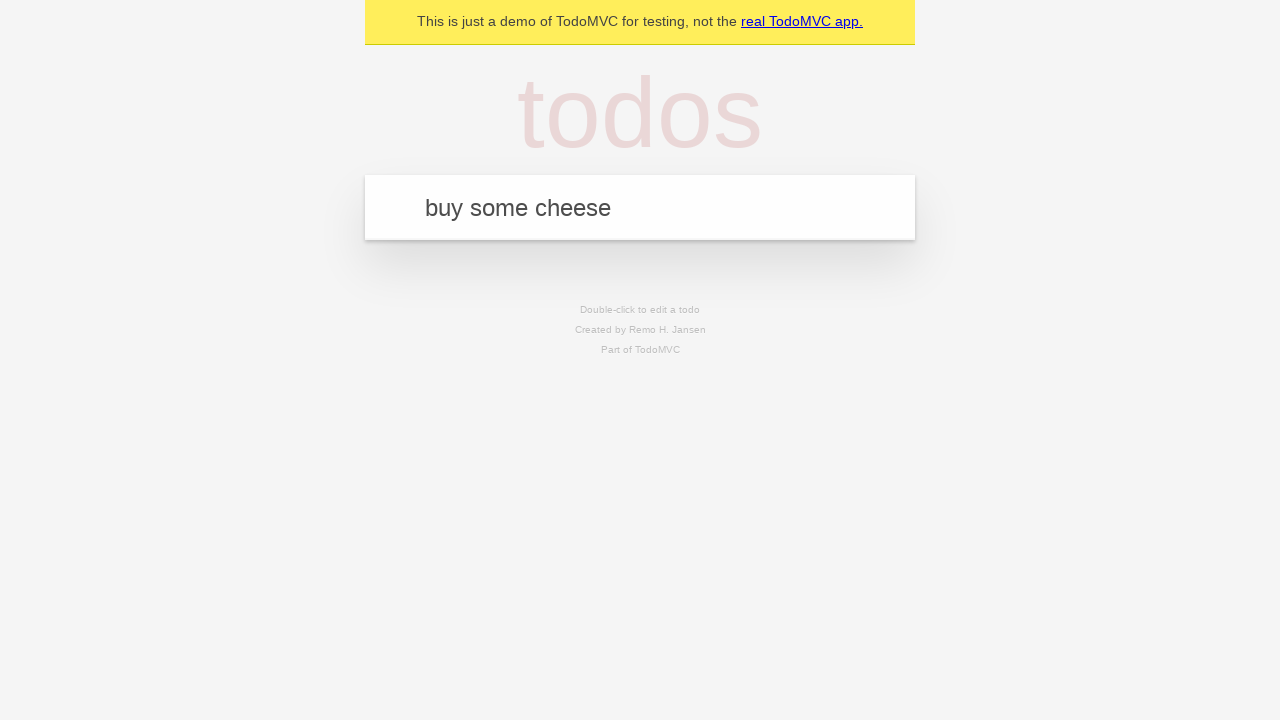

Pressed Enter to create todo 'buy some cheese' on internal:attr=[placeholder="What needs to be done?"i]
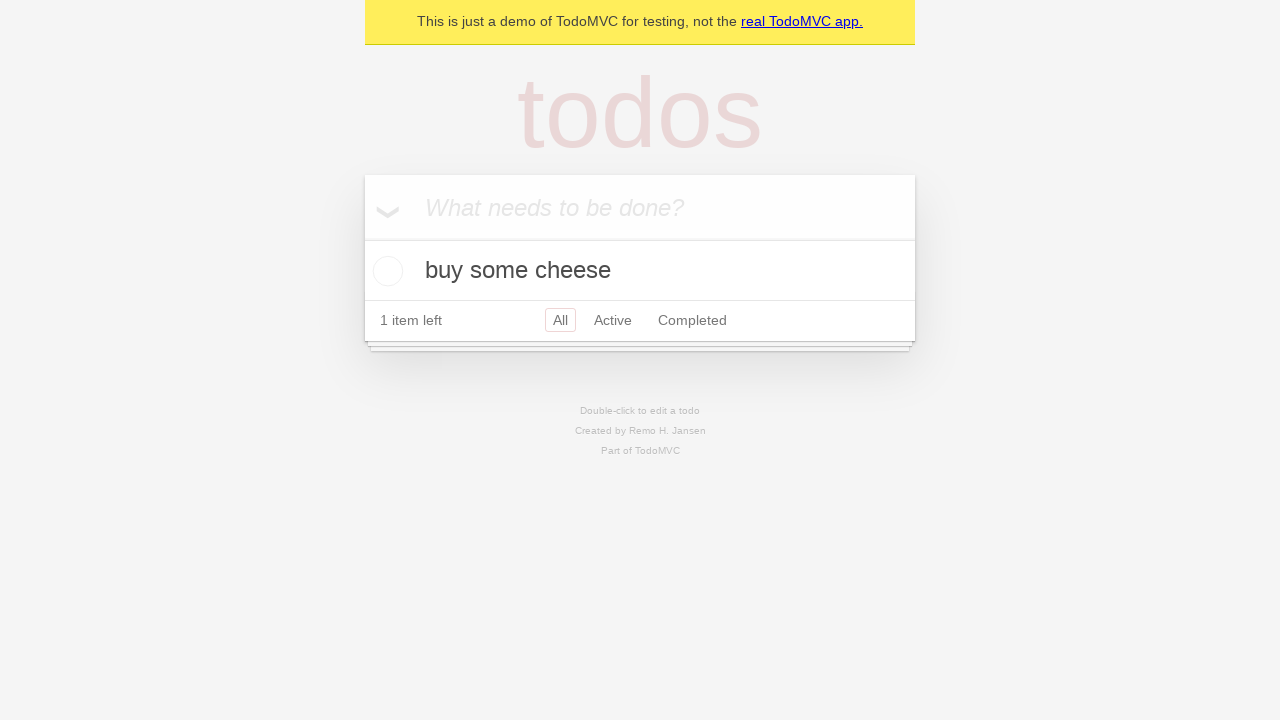

Filled new todo input with 'feed the cat' on internal:attr=[placeholder="What needs to be done?"i]
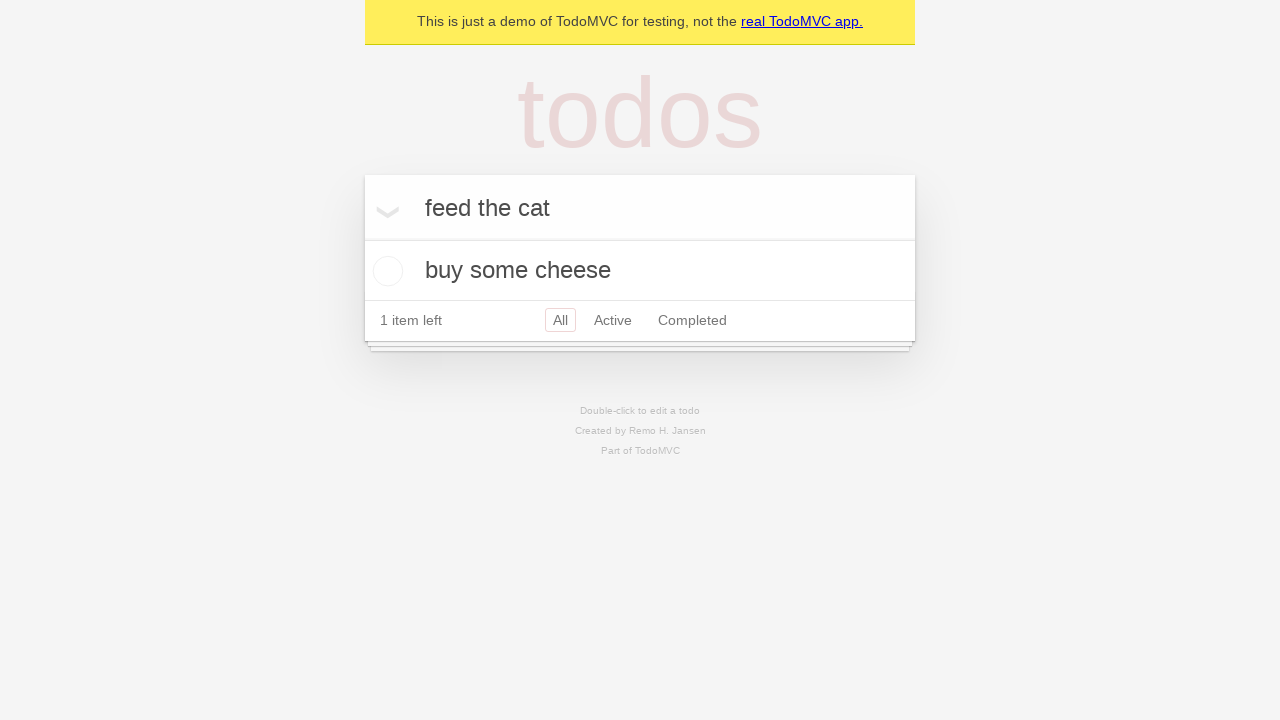

Pressed Enter to create todo 'feed the cat' on internal:attr=[placeholder="What needs to be done?"i]
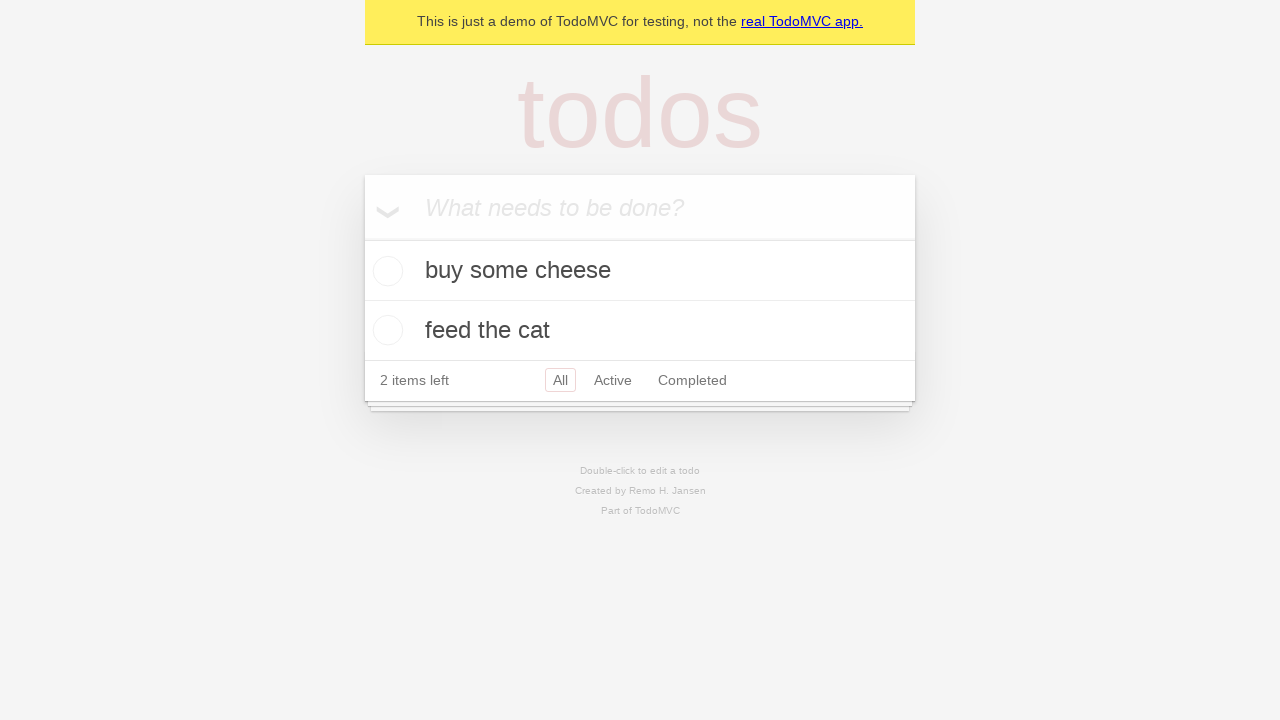

Filled new todo input with 'book a doctors appointment' on internal:attr=[placeholder="What needs to be done?"i]
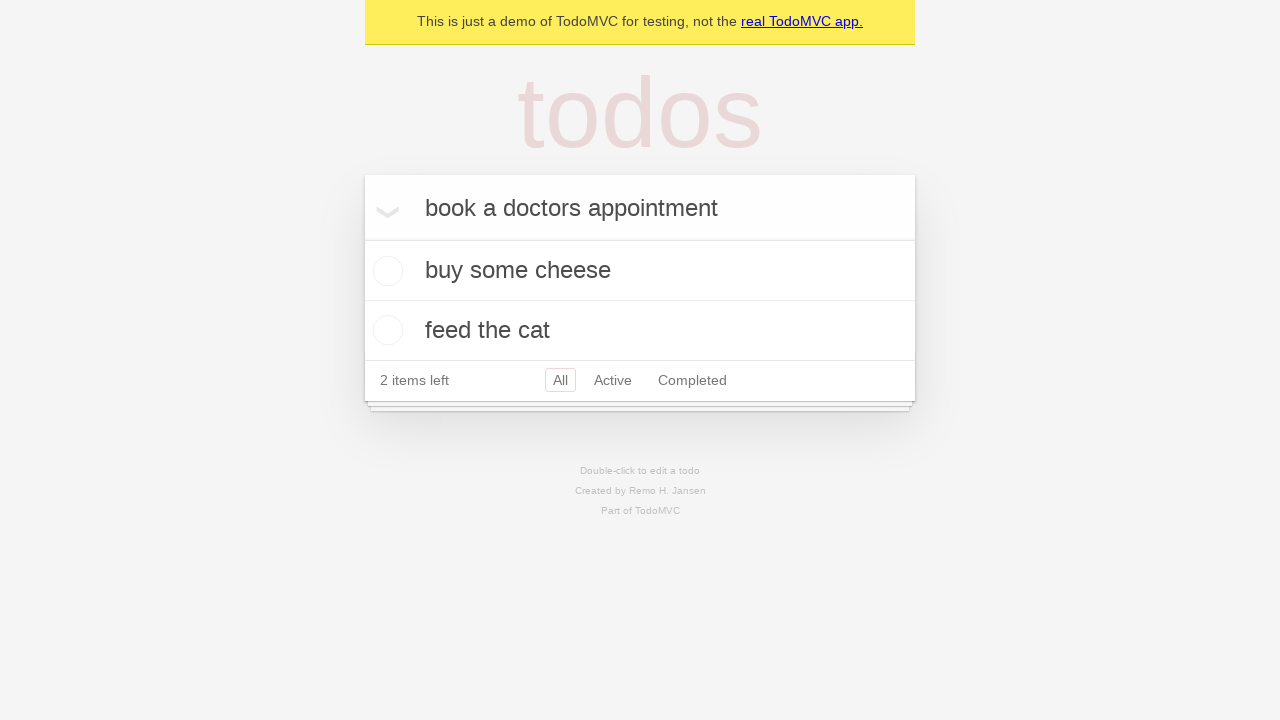

Pressed Enter to create todo 'book a doctors appointment' on internal:attr=[placeholder="What needs to be done?"i]
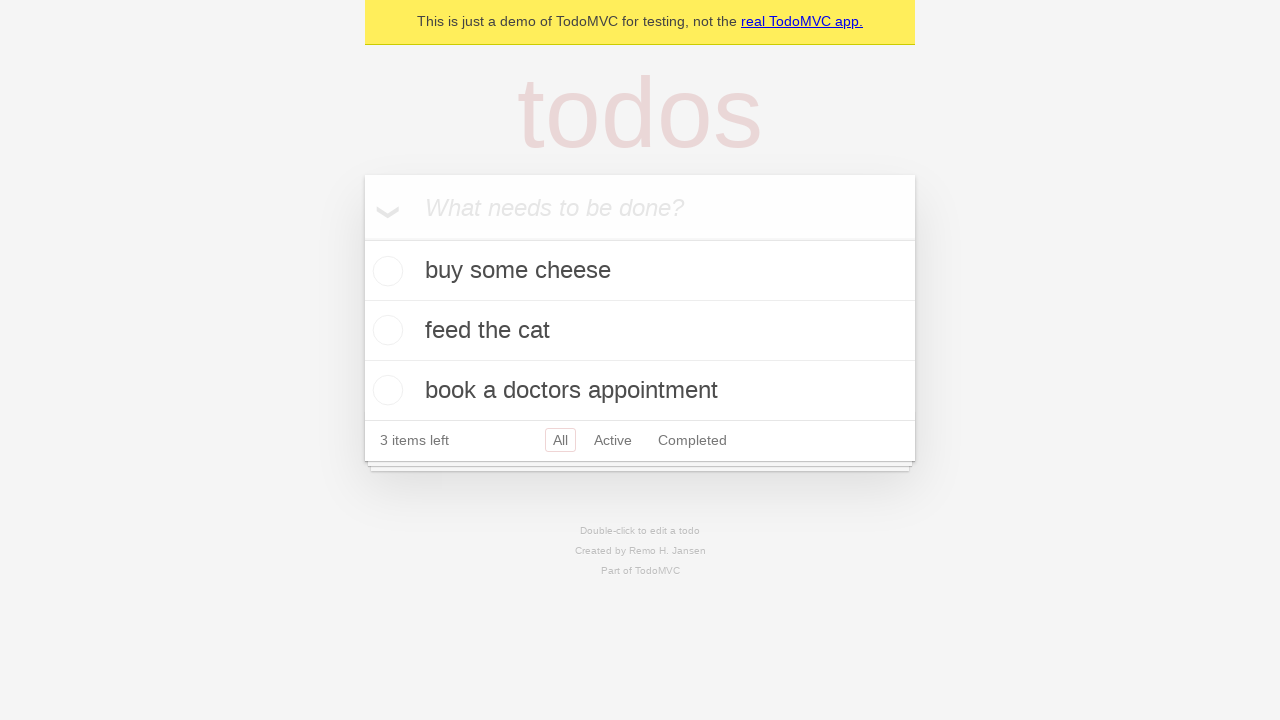

Waited for all 3 todos to be created
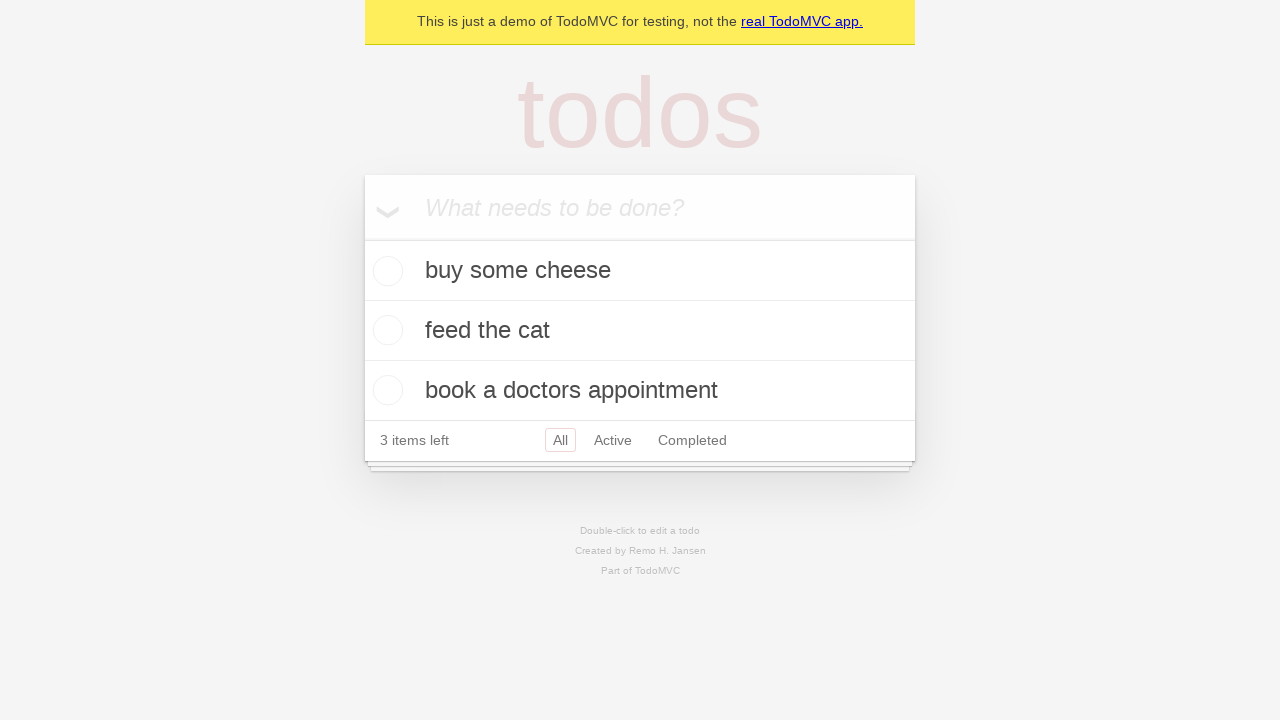

Double-clicked the second todo item to enter edit mode at (640, 331) on internal:testid=[data-testid="todo-item"s] >> nth=1
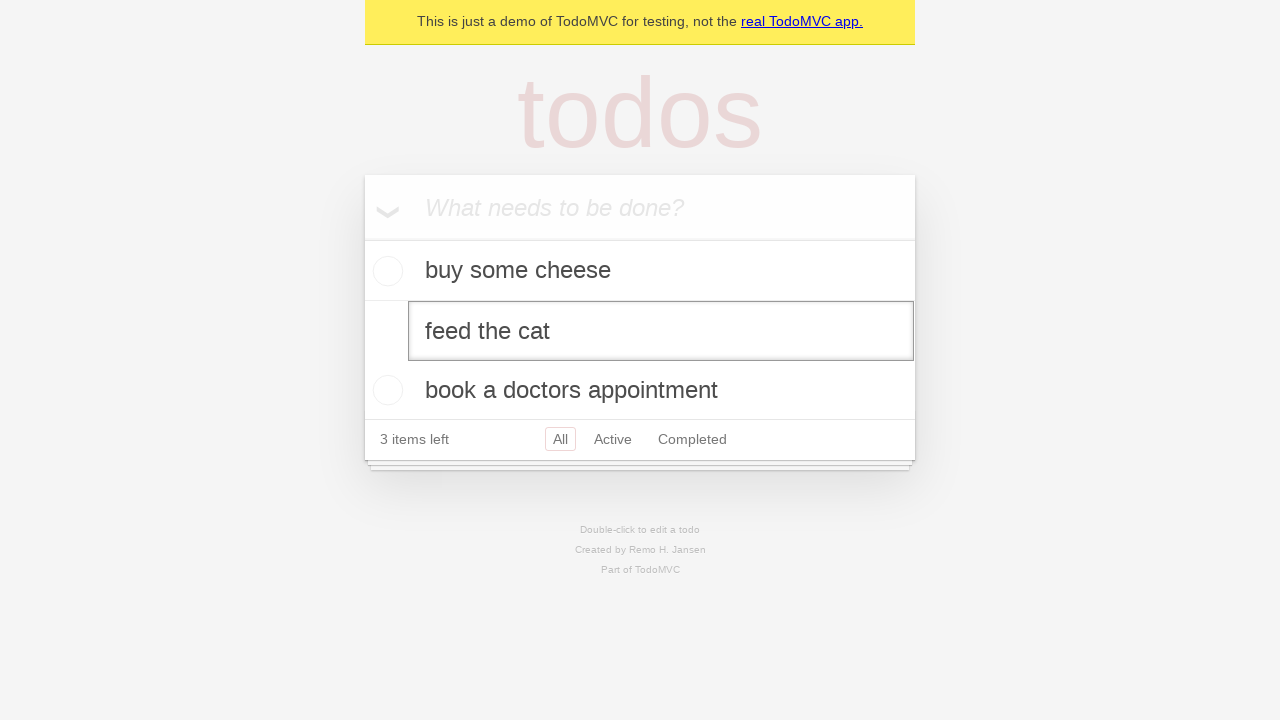

Filled edit field with text containing leading and trailing spaces on internal:testid=[data-testid="todo-item"s] >> nth=1 >> internal:role=textbox[nam
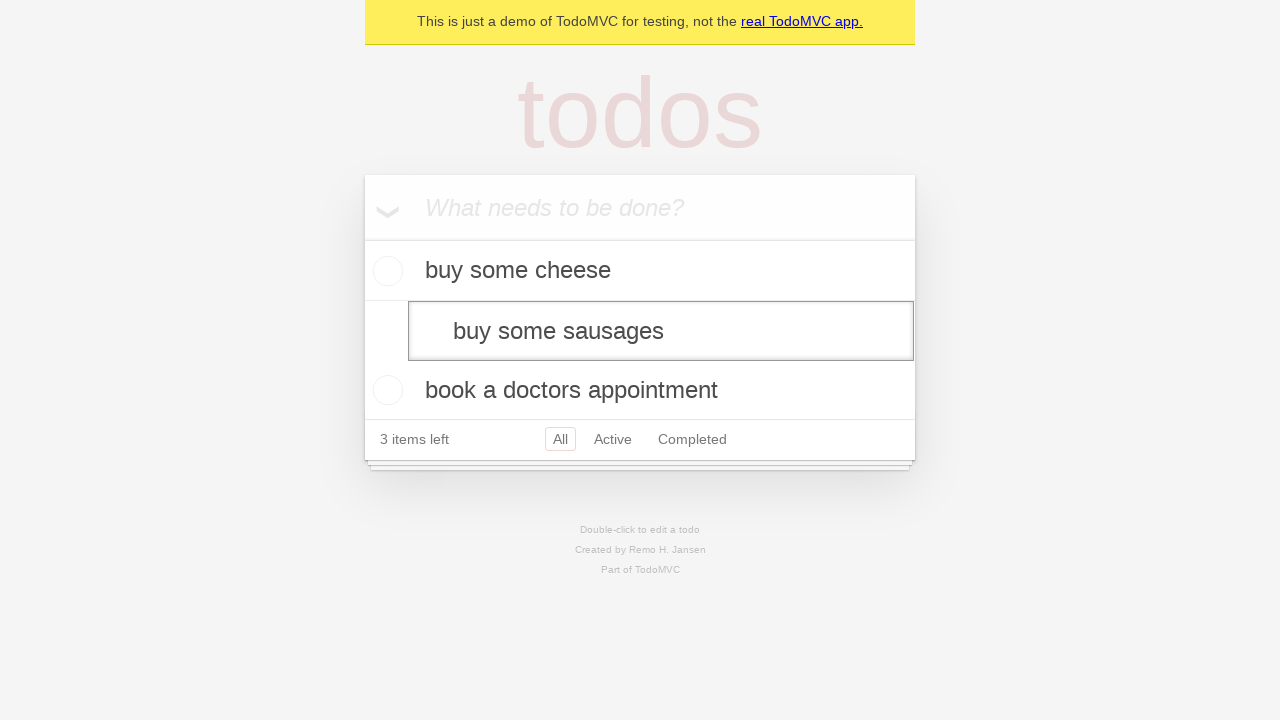

Pressed Enter to confirm edit and verify text is trimmed on internal:testid=[data-testid="todo-item"s] >> nth=1 >> internal:role=textbox[nam
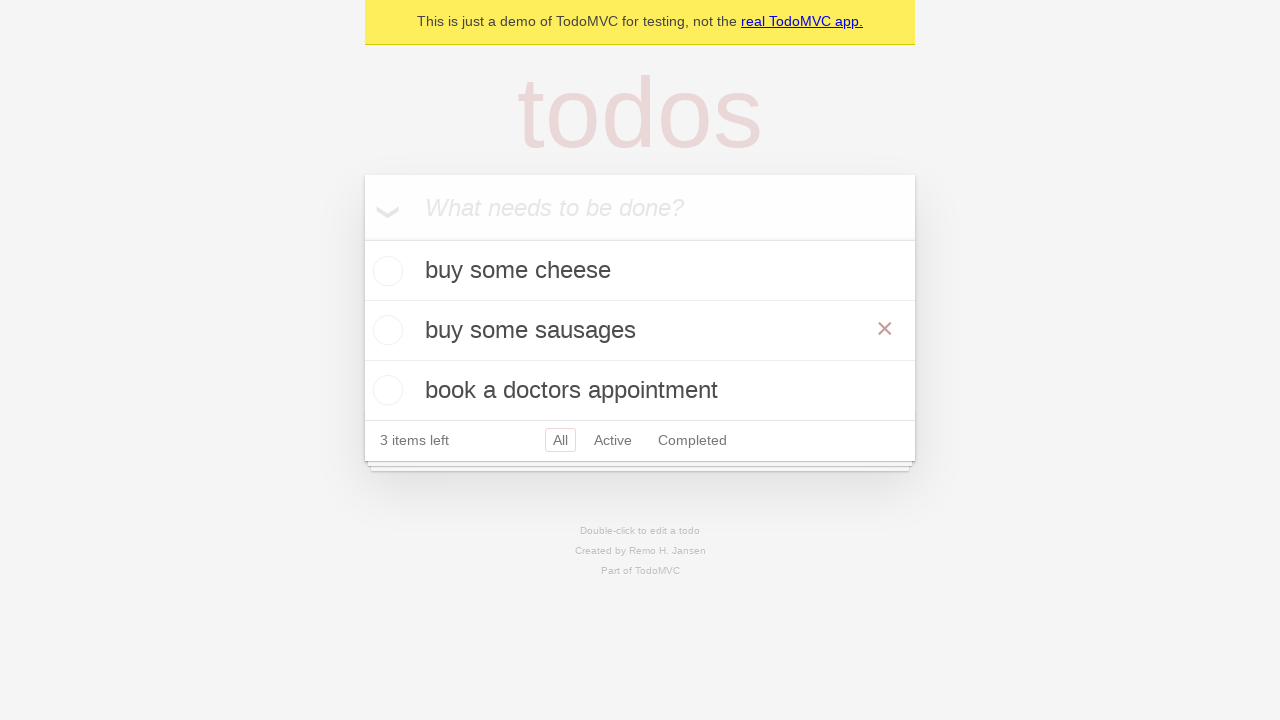

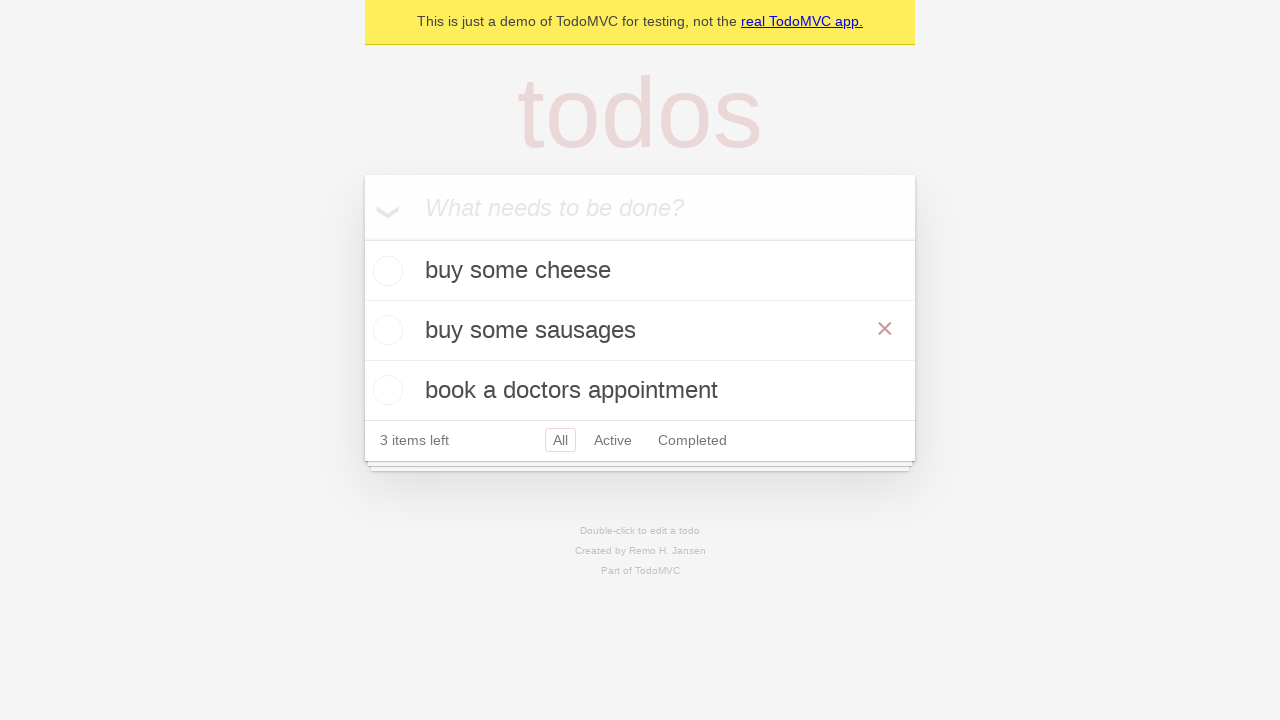